Tests that clicking Clear completed removes completed items from the list

Starting URL: https://demo.playwright.dev/todomvc

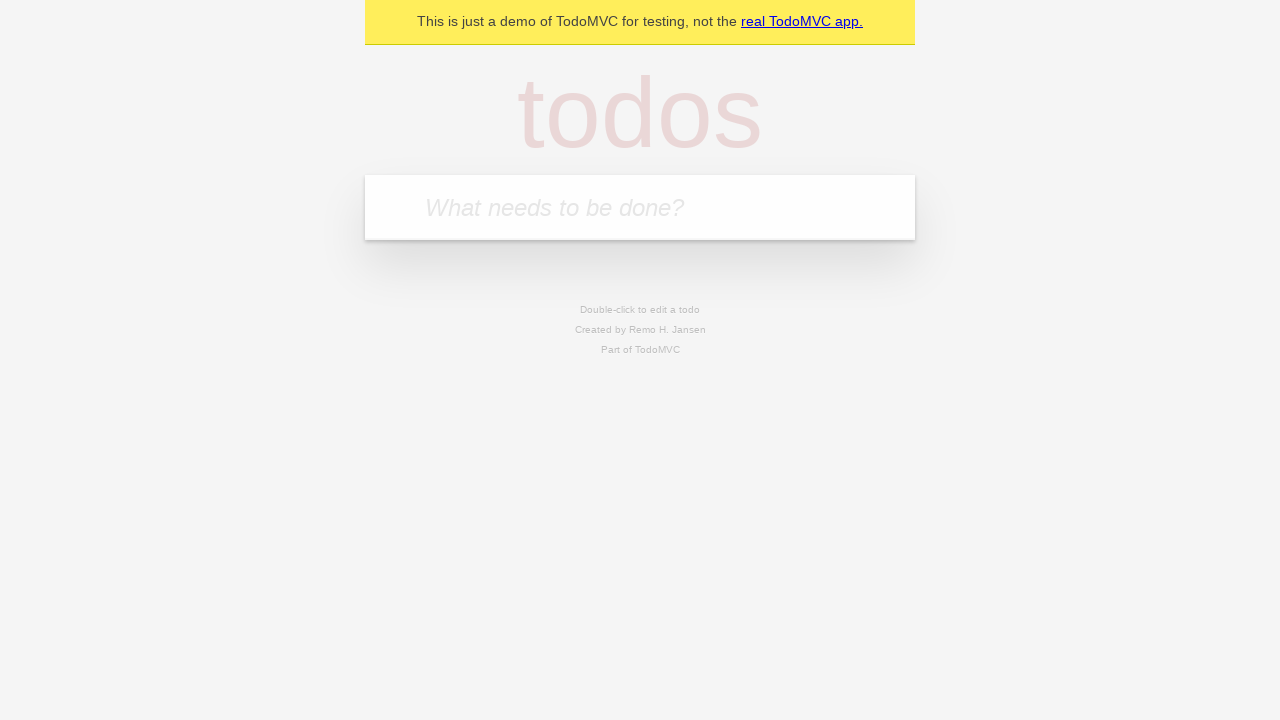

Filled todo input with 'buy some cheese' on internal:attr=[placeholder="What needs to be done?"i]
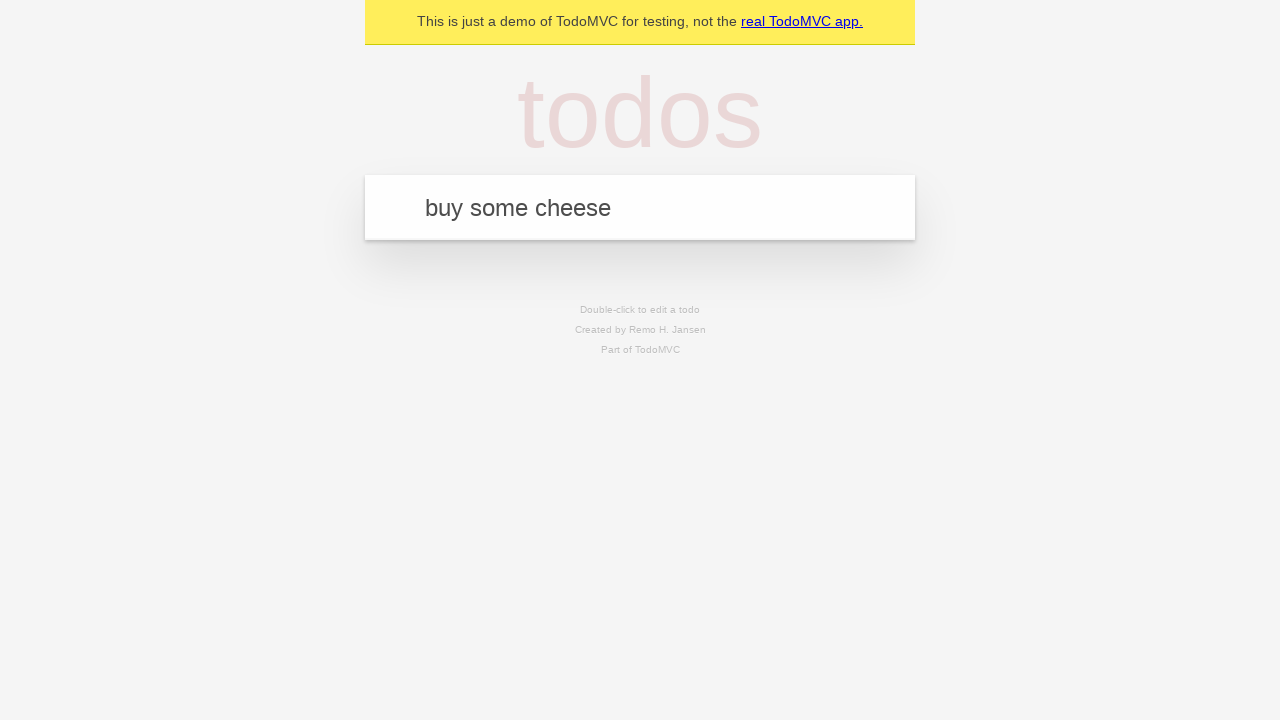

Pressed Enter to add 'buy some cheese' to the todo list on internal:attr=[placeholder="What needs to be done?"i]
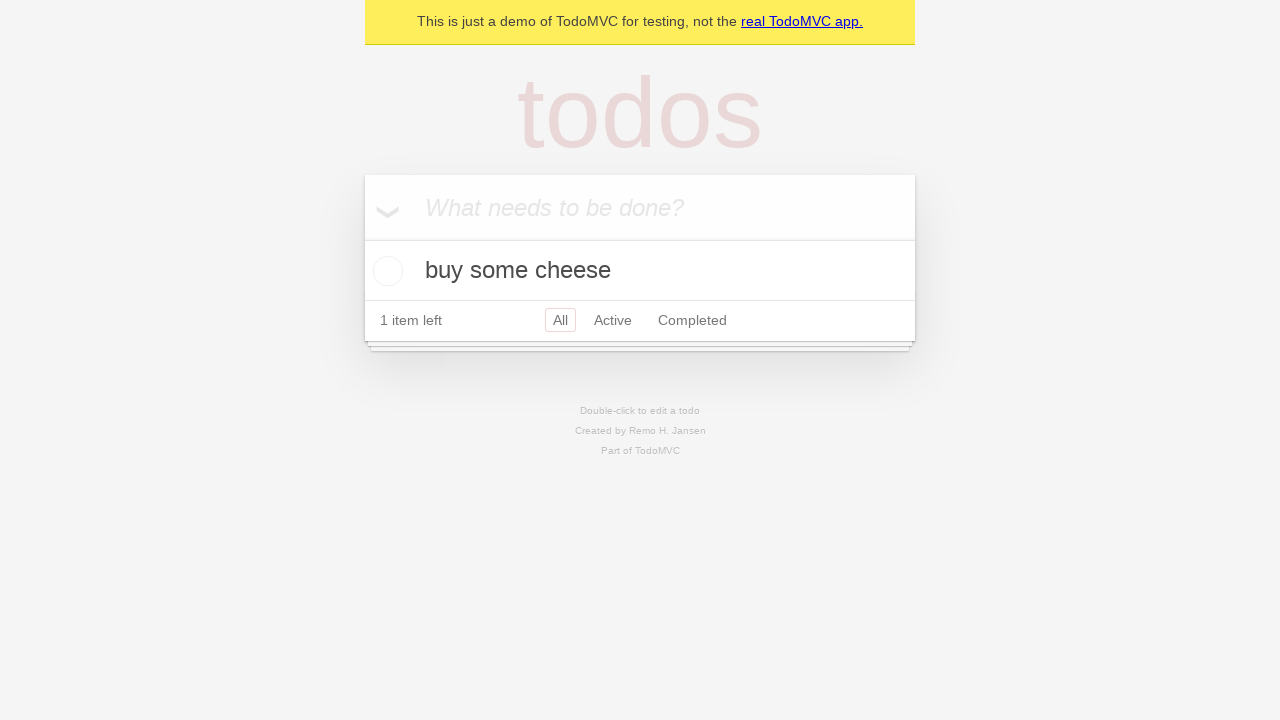

Filled todo input with 'feed the cat' on internal:attr=[placeholder="What needs to be done?"i]
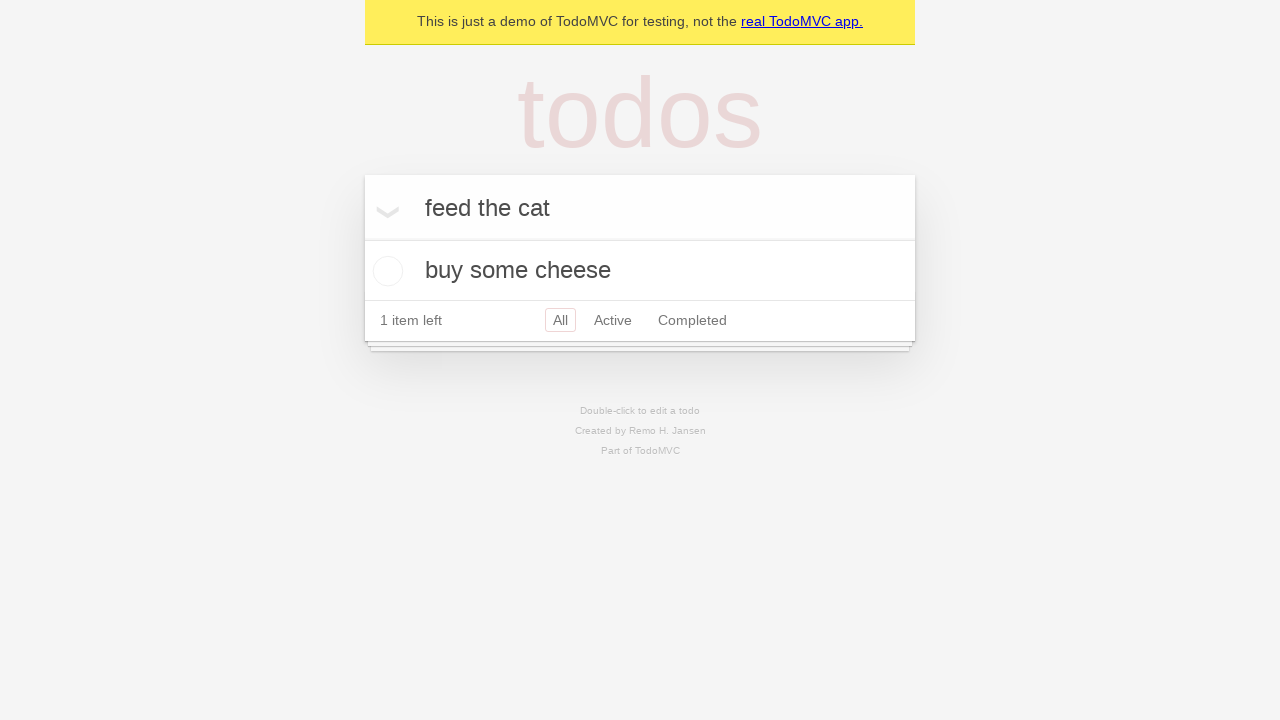

Pressed Enter to add 'feed the cat' to the todo list on internal:attr=[placeholder="What needs to be done?"i]
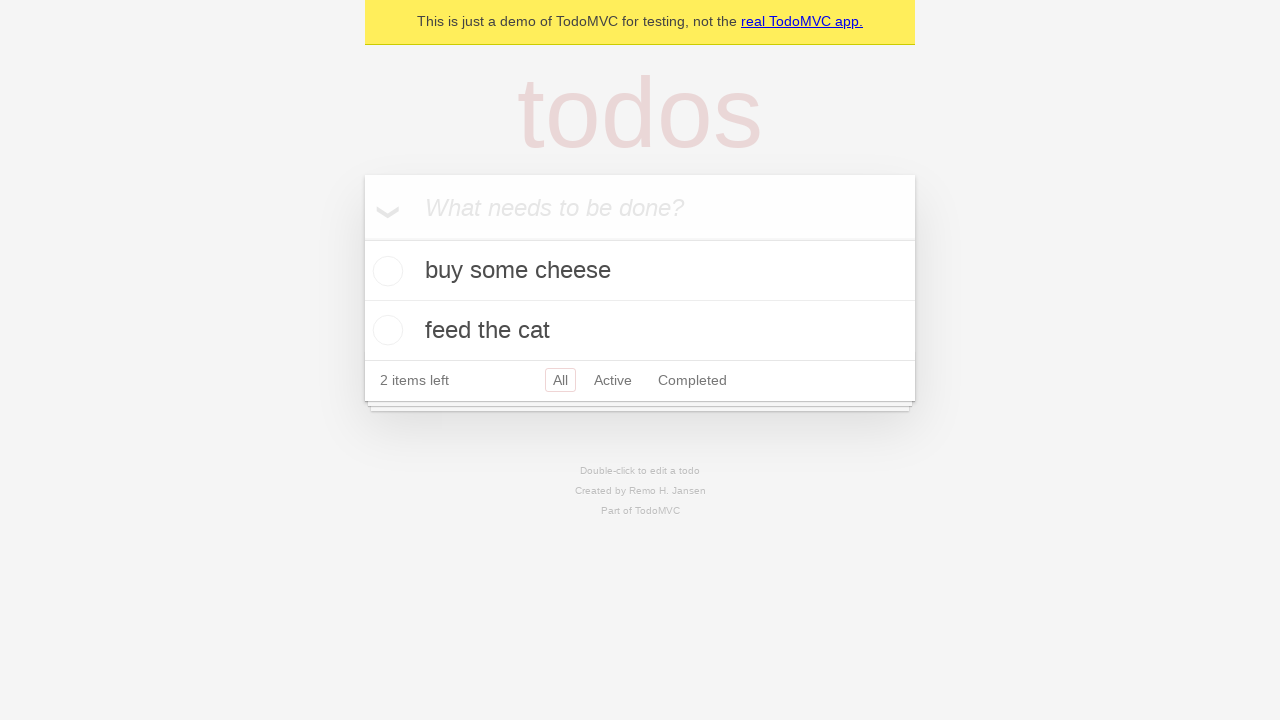

Filled todo input with 'book a doctors appointment' on internal:attr=[placeholder="What needs to be done?"i]
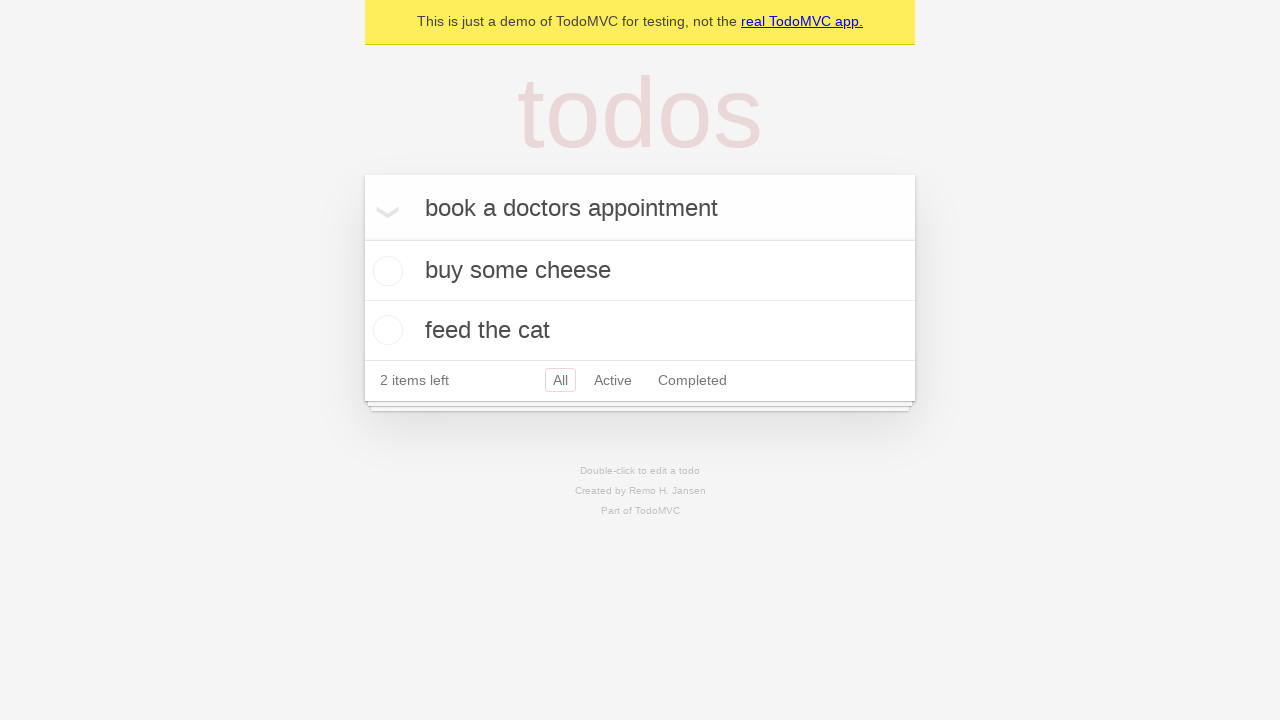

Pressed Enter to add 'book a doctors appointment' to the todo list on internal:attr=[placeholder="What needs to be done?"i]
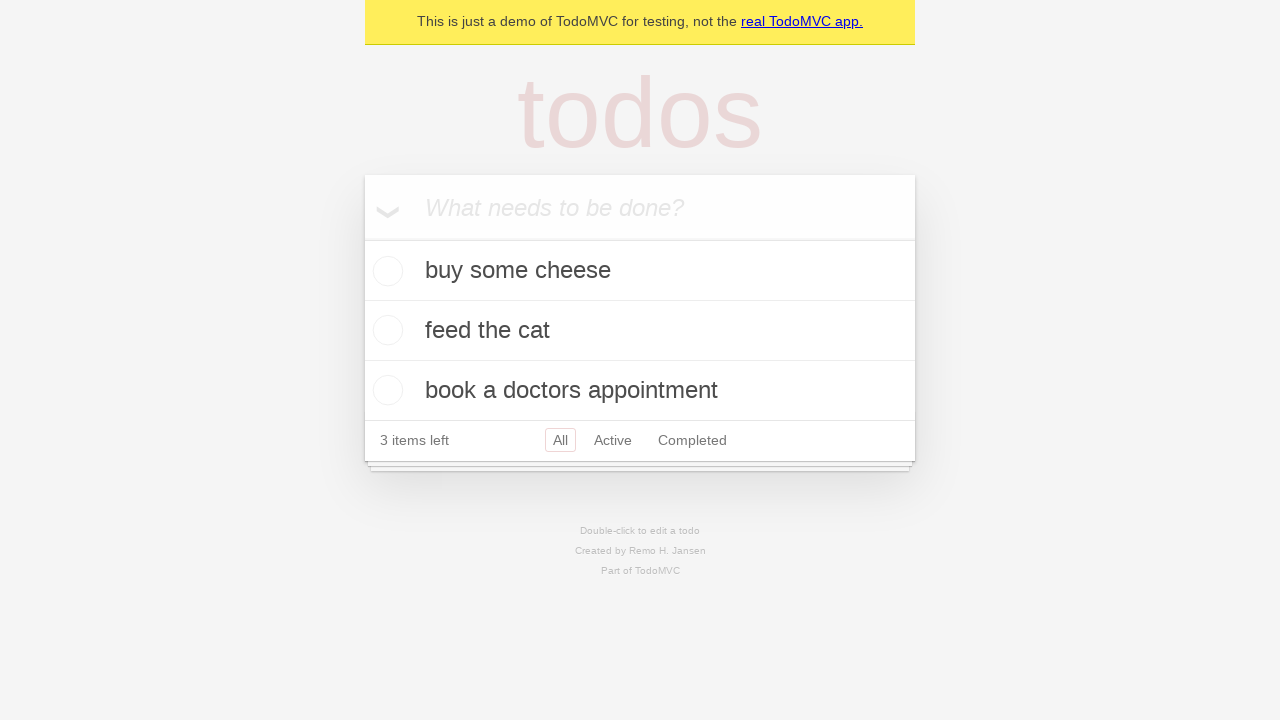

Waited for all 3 todo items to load
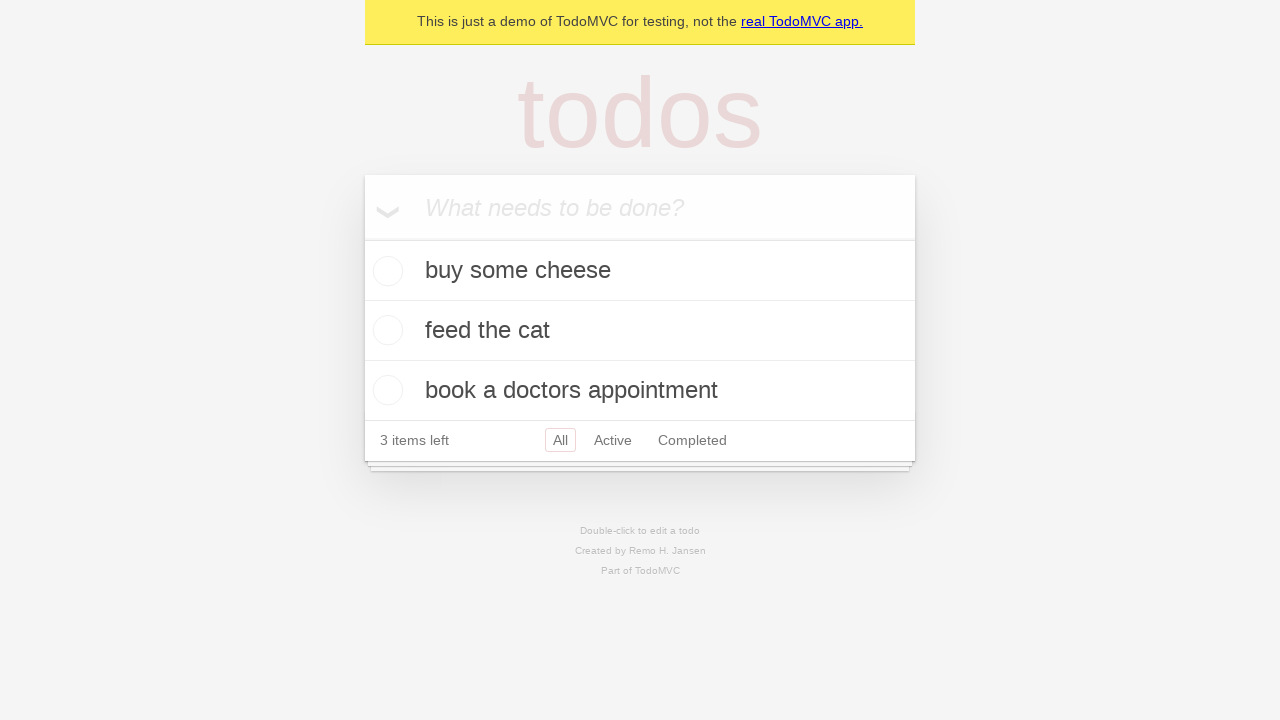

Checked the second todo item (feed the cat) at (385, 330) on [data-testid='todo-item'] >> nth=1 >> internal:role=checkbox
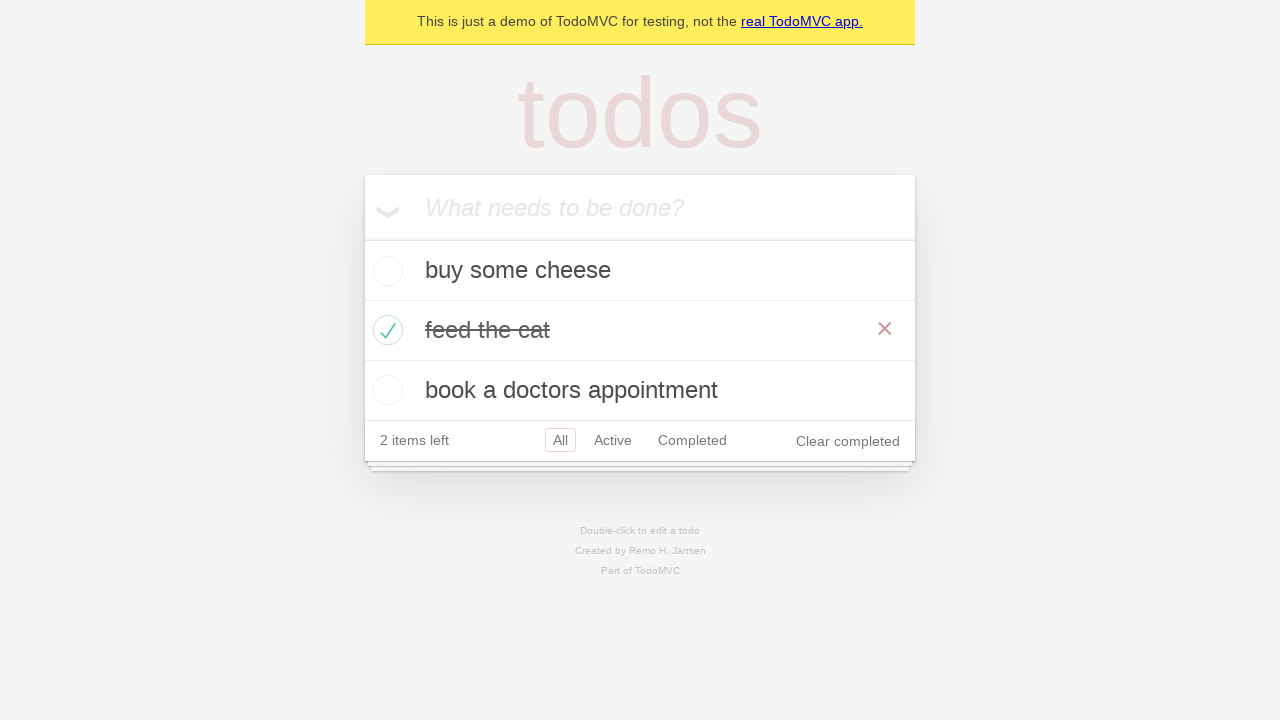

Clicked 'Clear completed' button to remove completed items at (848, 441) on internal:role=button[name="Clear completed"i]
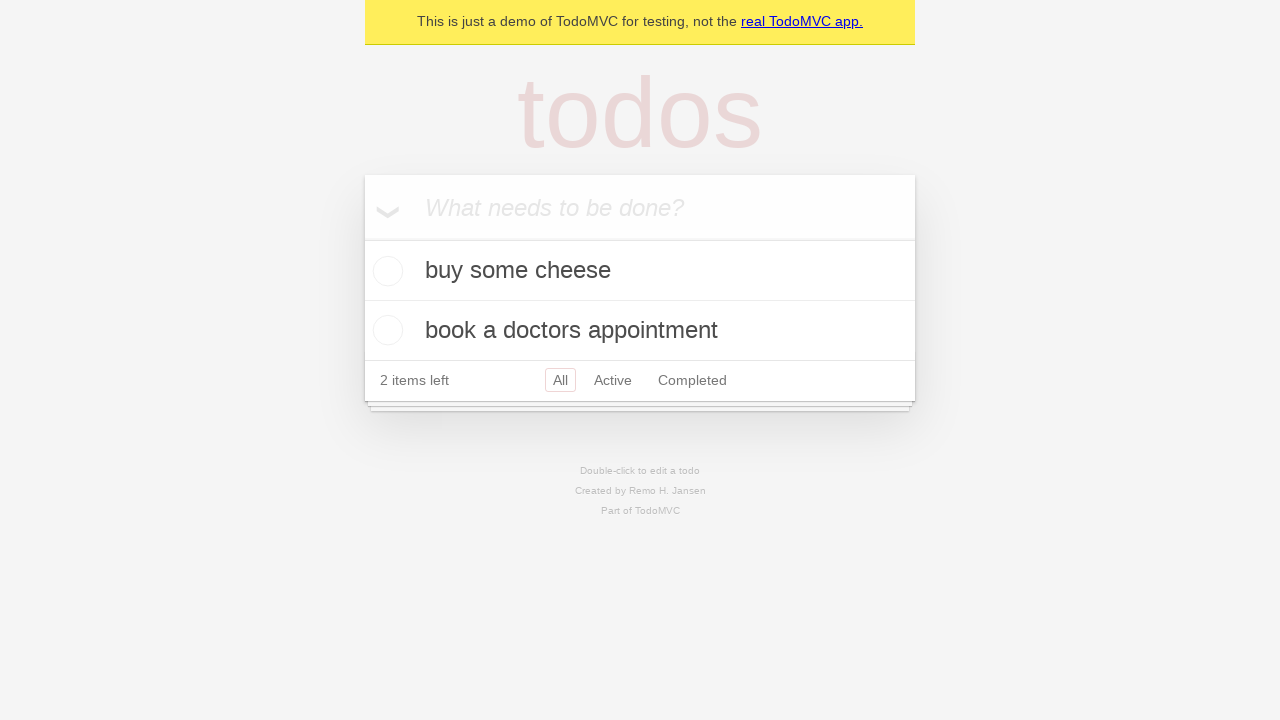

Waited for completed item to be removed from the list
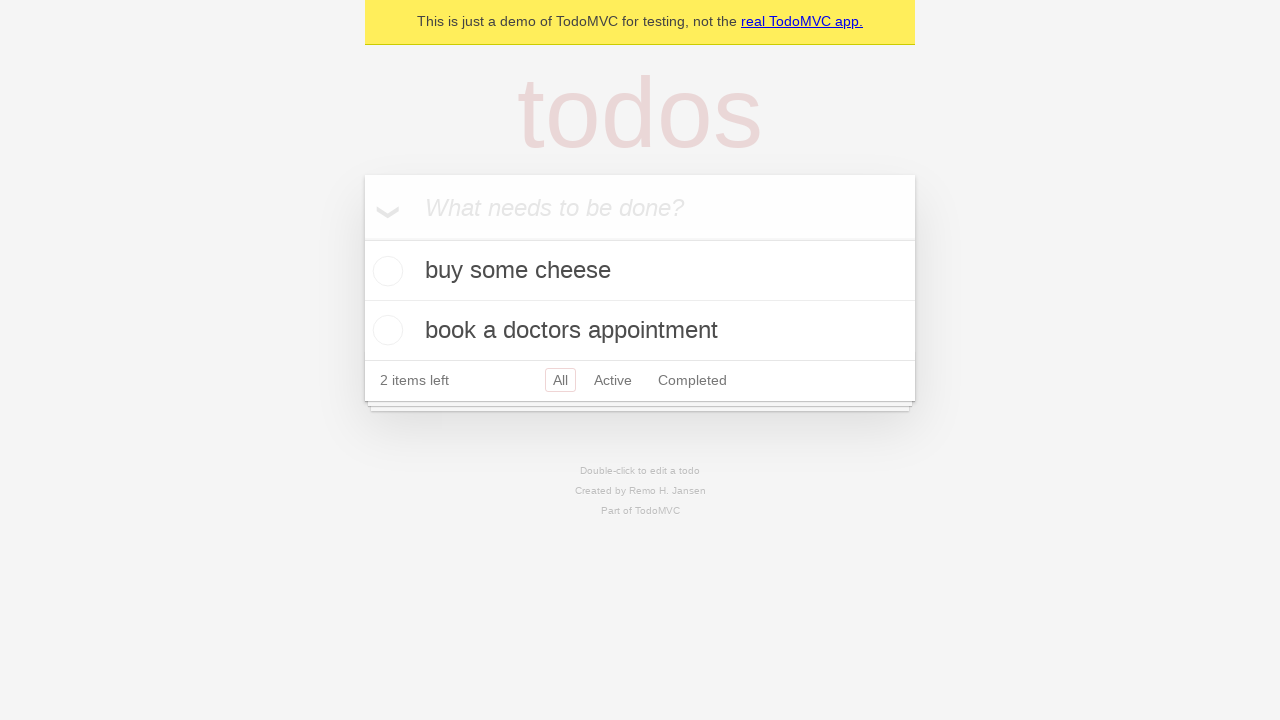

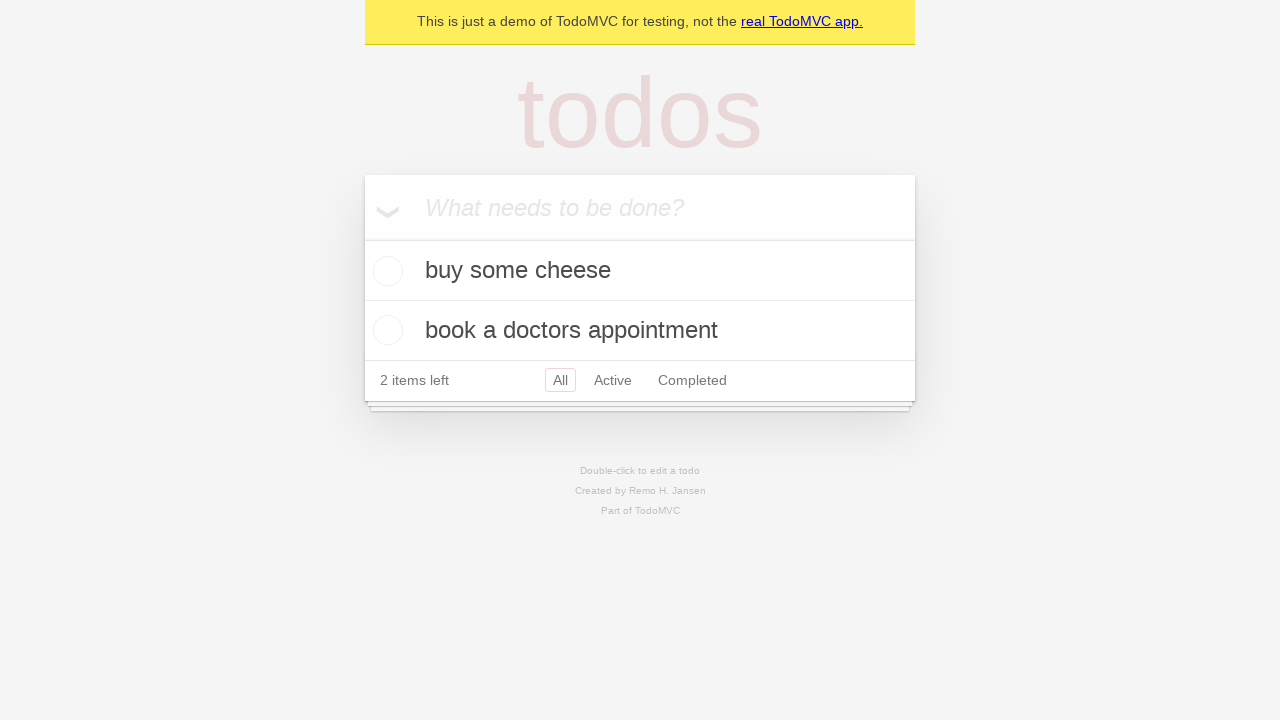